Tests a calculator web application by performing multiple arithmetic operations (subtraction, addition, multiplication, division) and verifying the results

Starting URL: https://ghbm-itk.github.io/Selenium-demo/

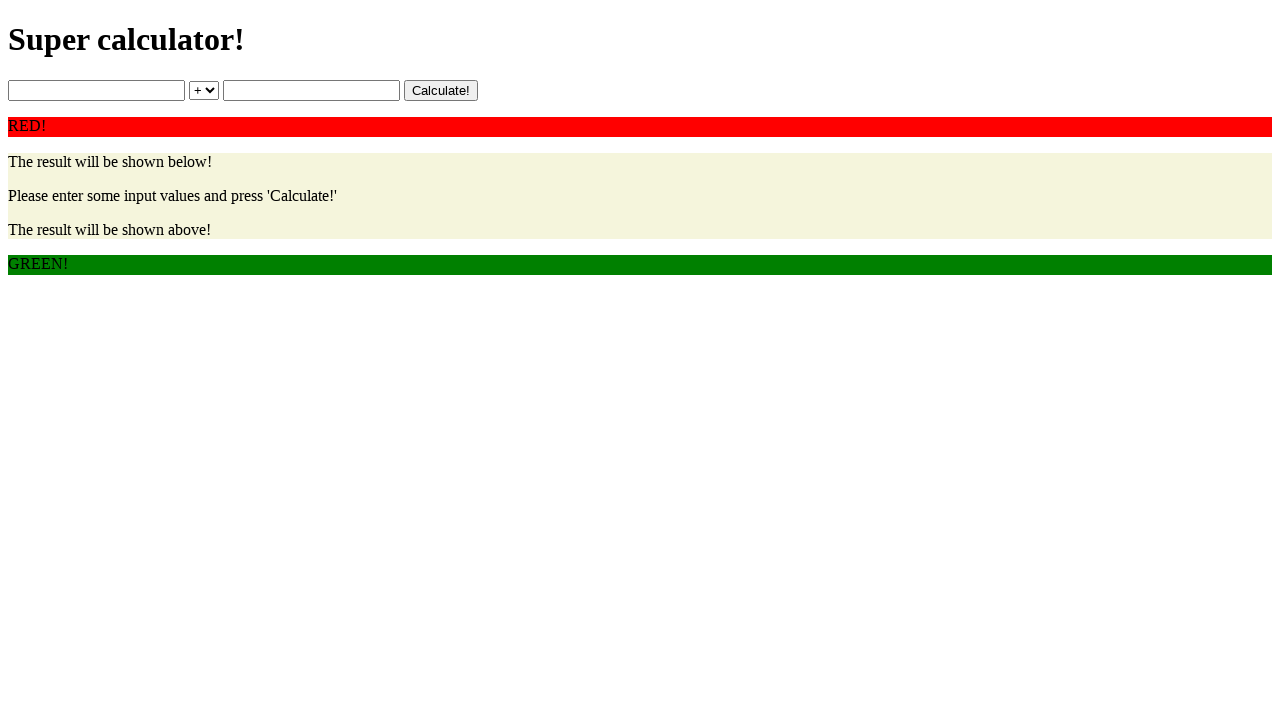

Filled first input field with '1' on #input1
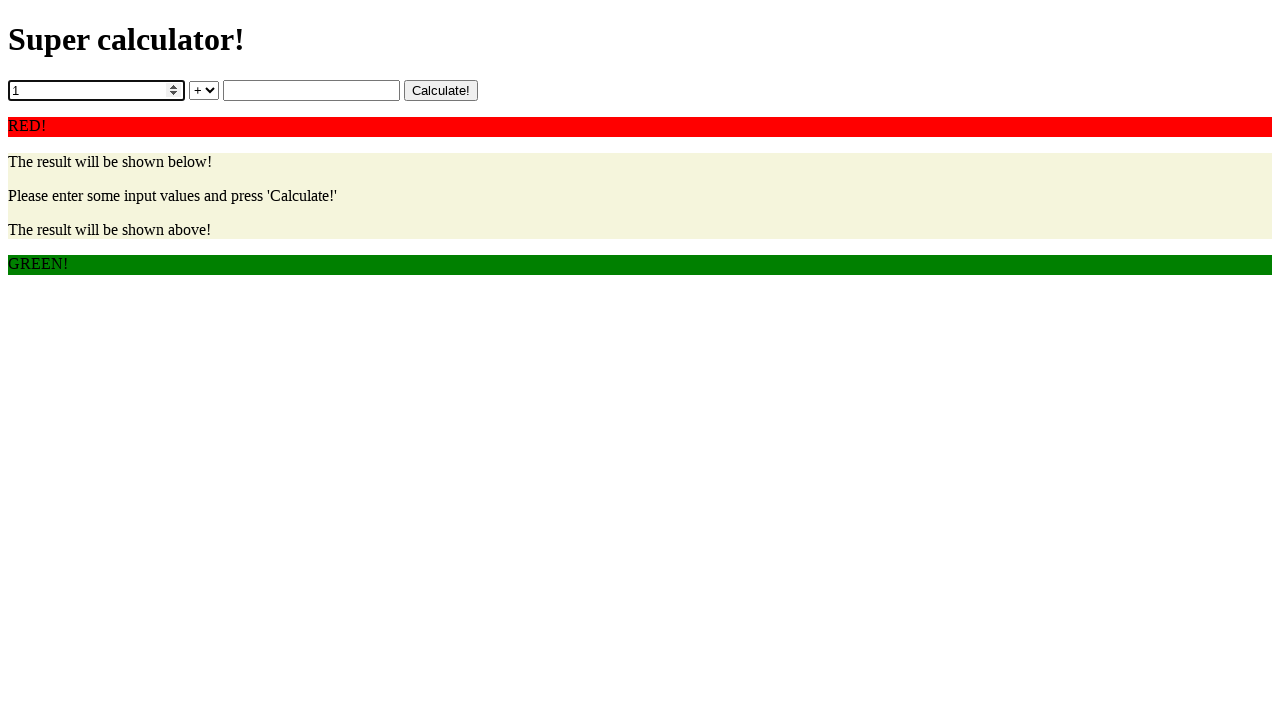

Filled second input field with '2' on #input2
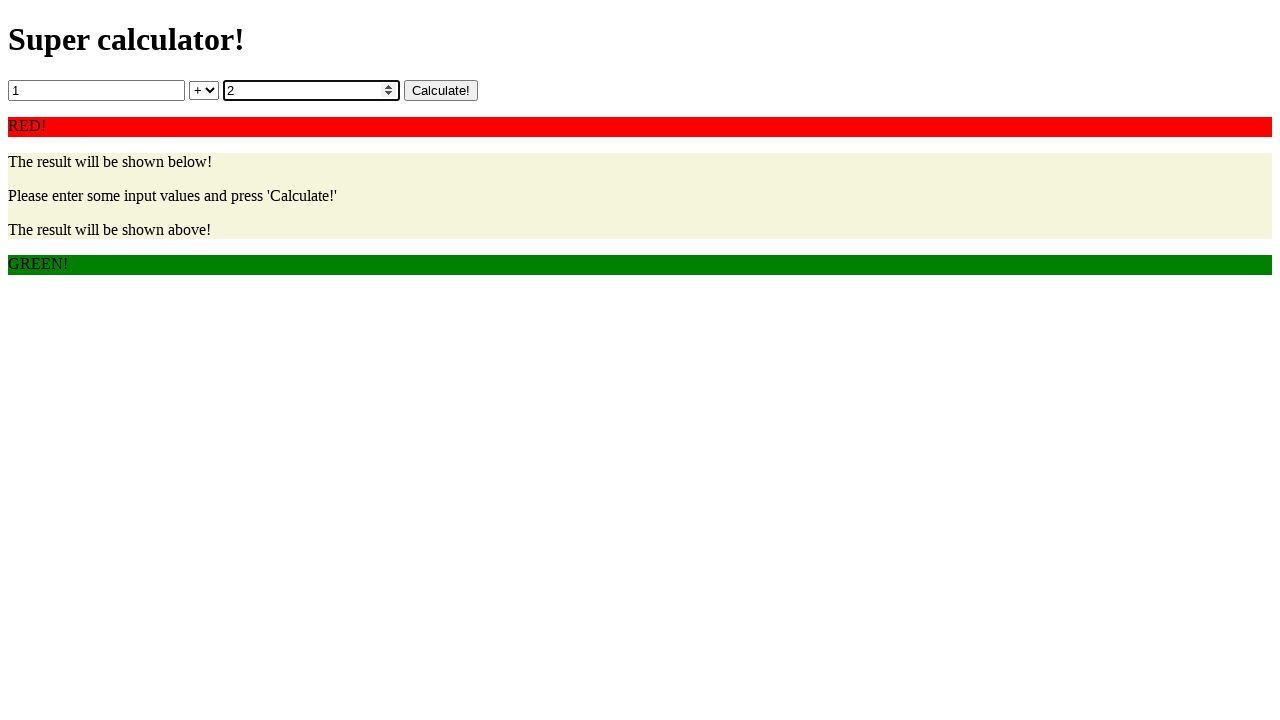

Selected subtraction operator '-' on select[name='operatorSelect']
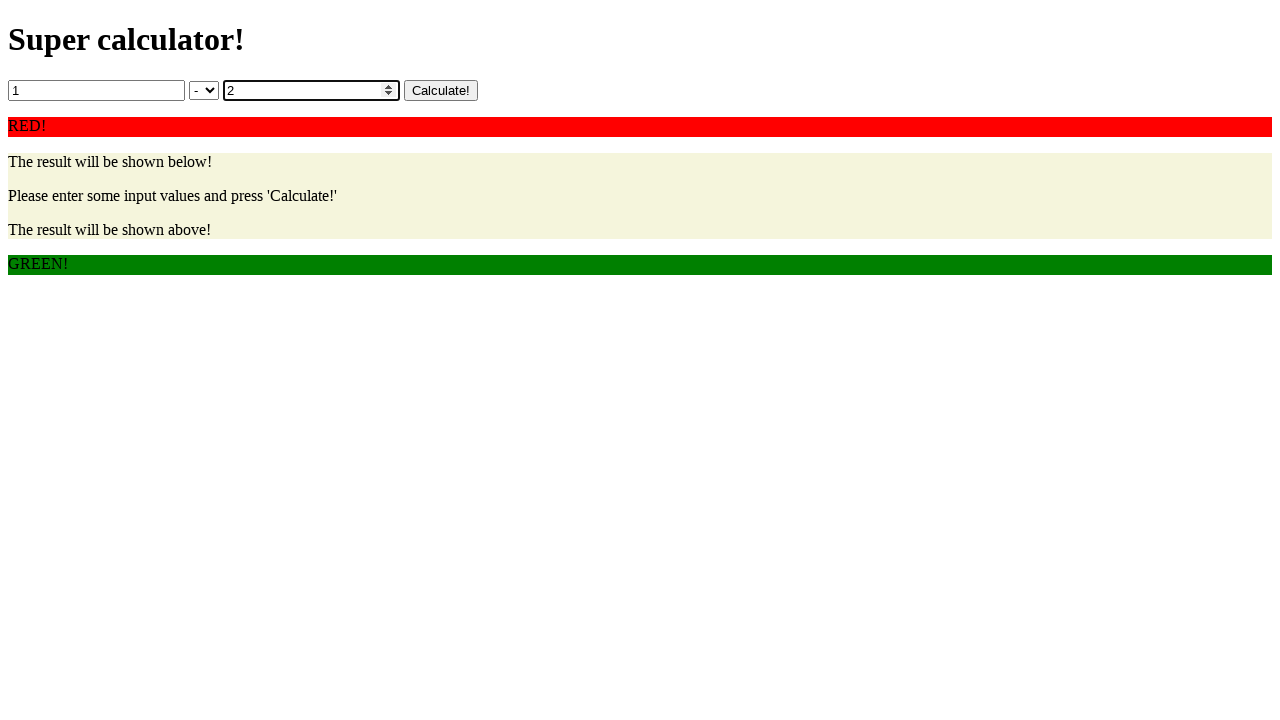

Clicked calculate button for subtraction (1 - 2) at (441, 90) on button
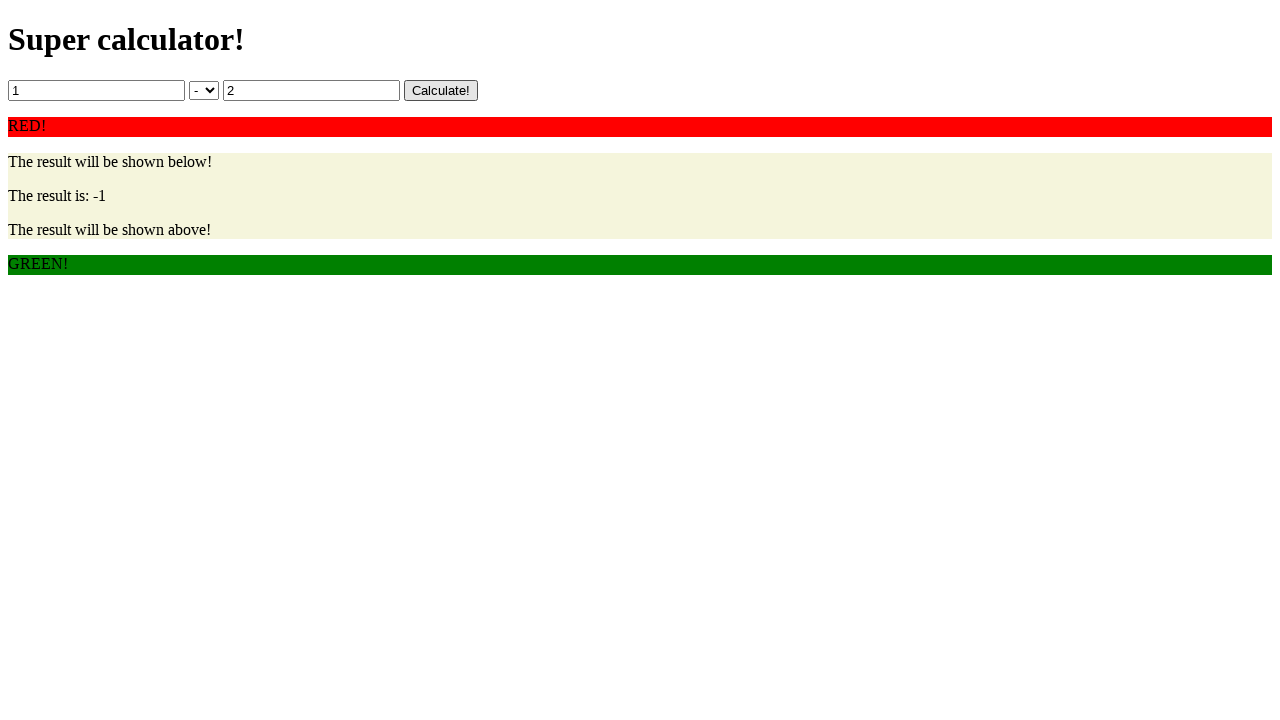

Subtraction result displayed
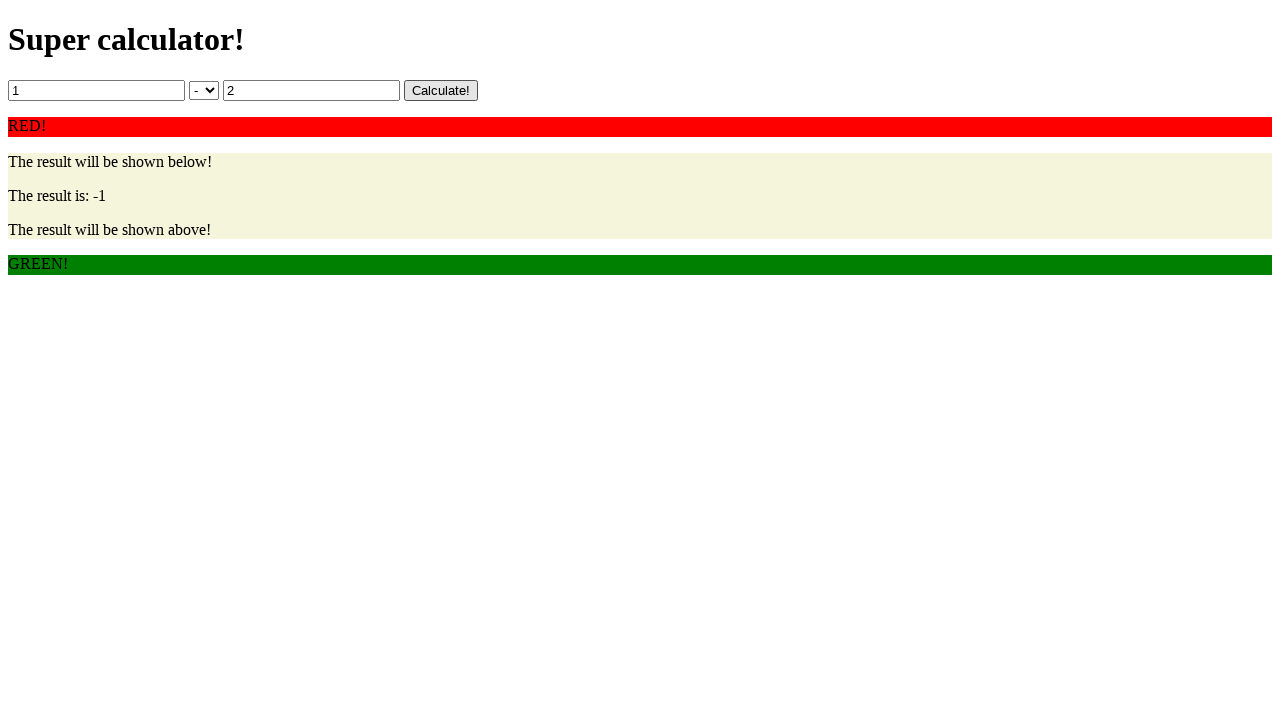

Filled first input field with '120' on #input1
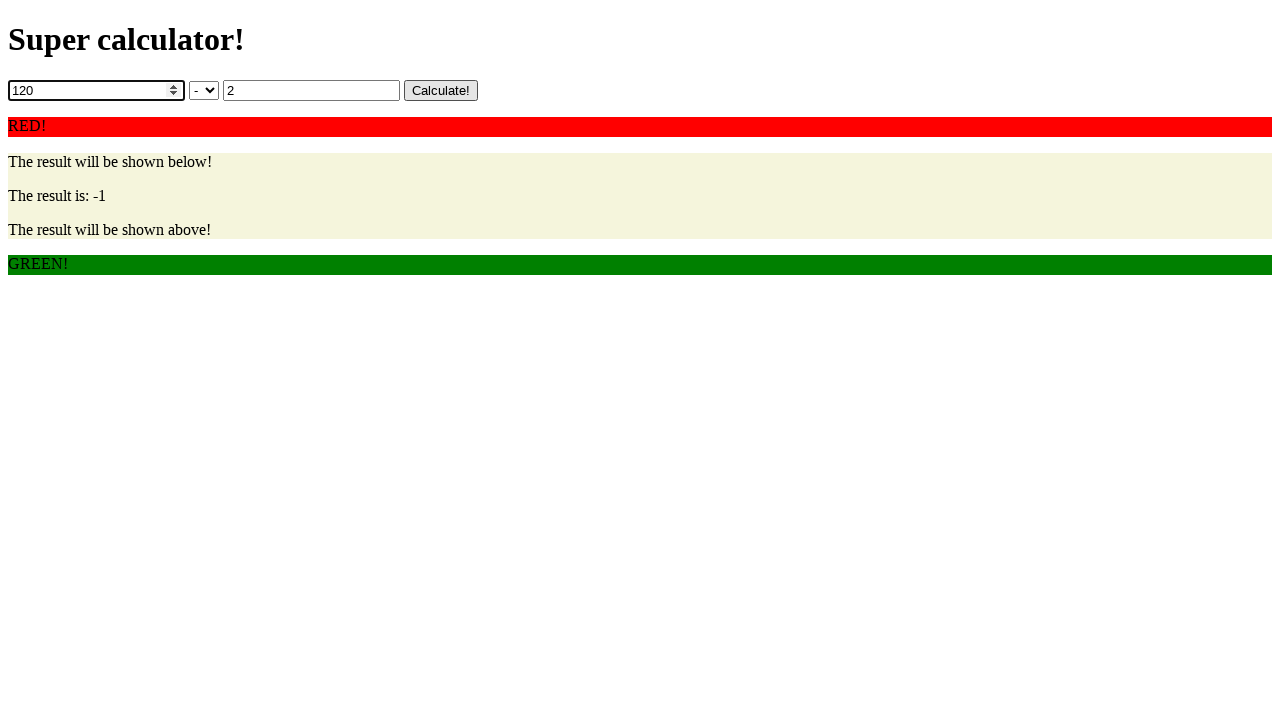

Filled second input field with '23' on #input2
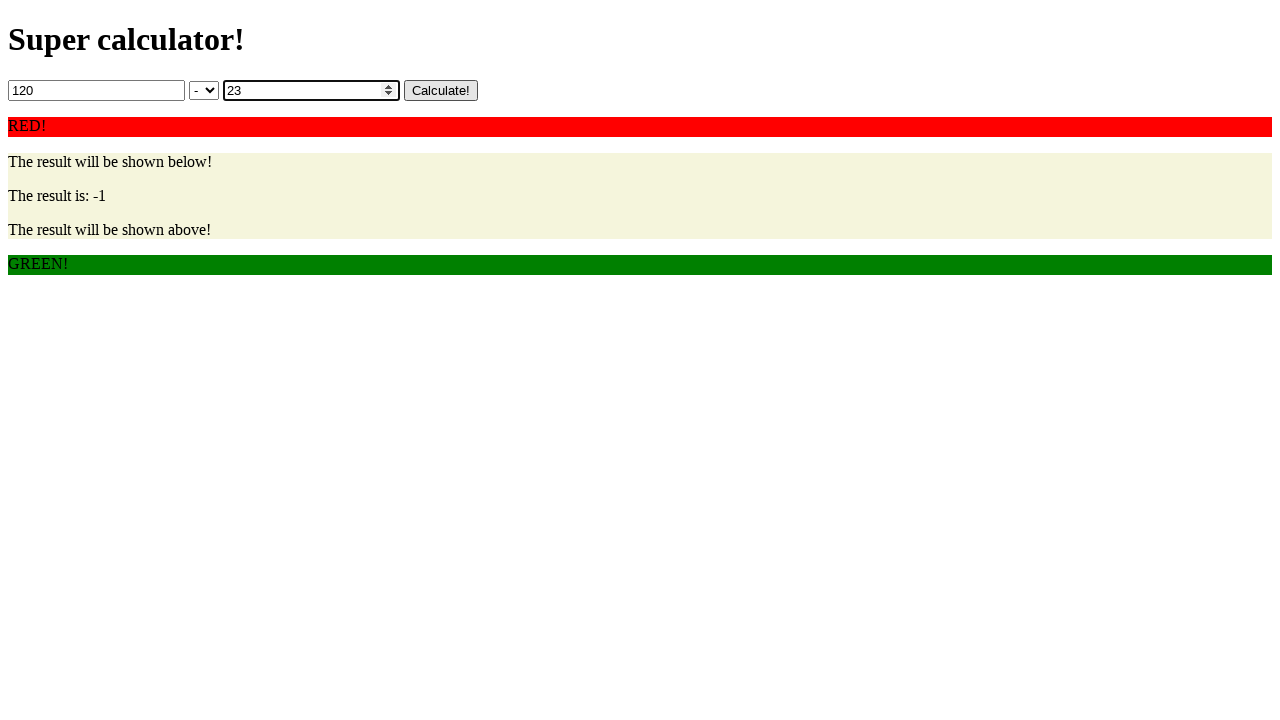

Selected addition operator '+' on select[name='operatorSelect']
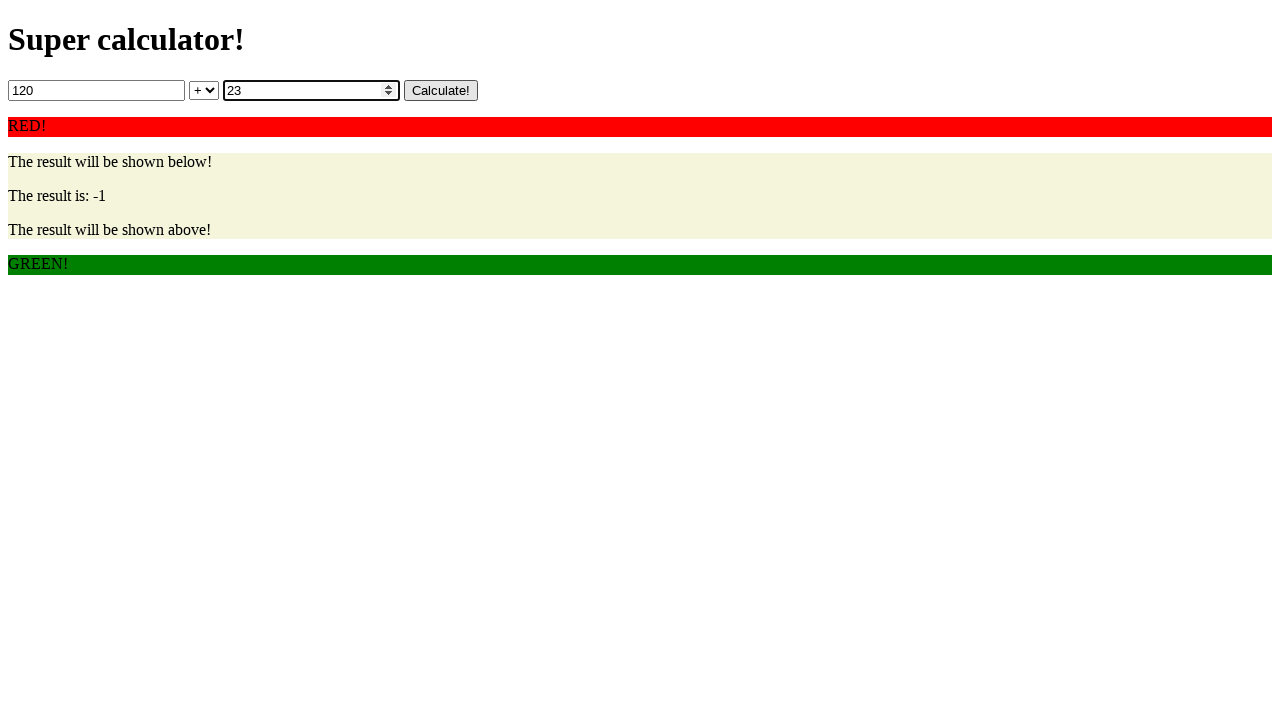

Clicked calculate button for addition (120 + 23) at (441, 90) on button
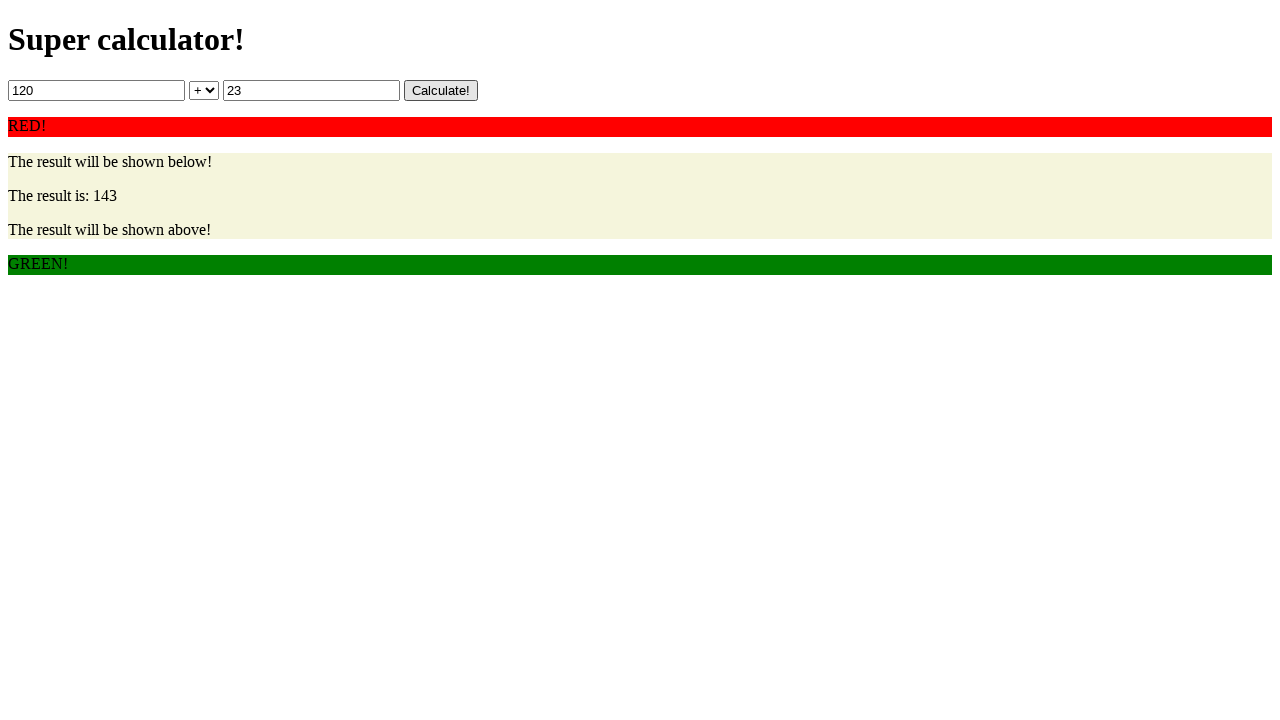

Addition result displayed
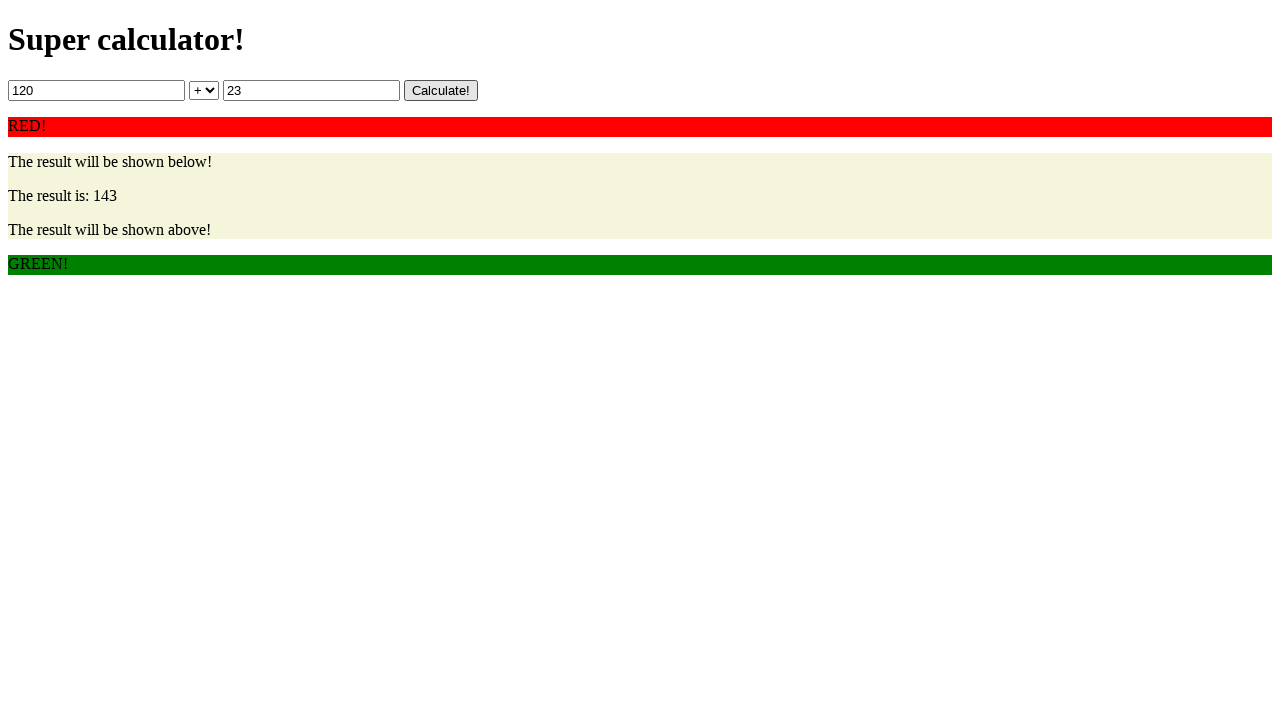

Filled first input field with '187' on #input1
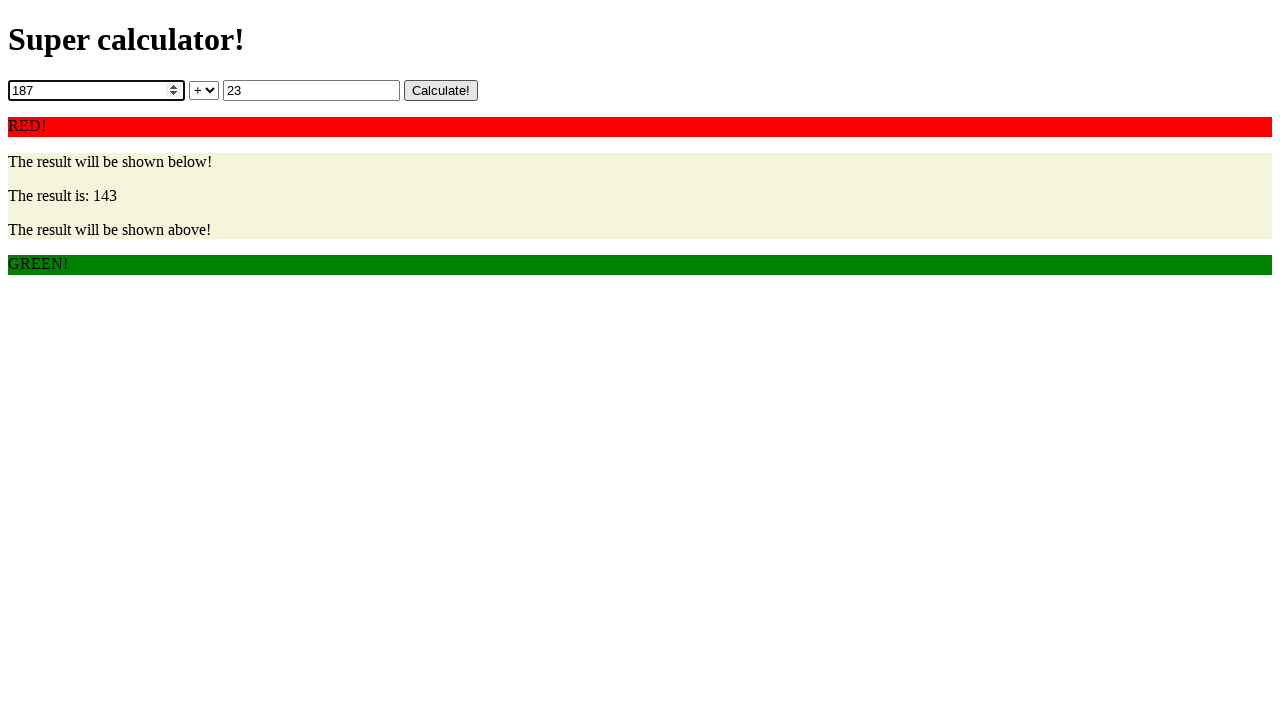

Filled second input field with '2456' on #input2
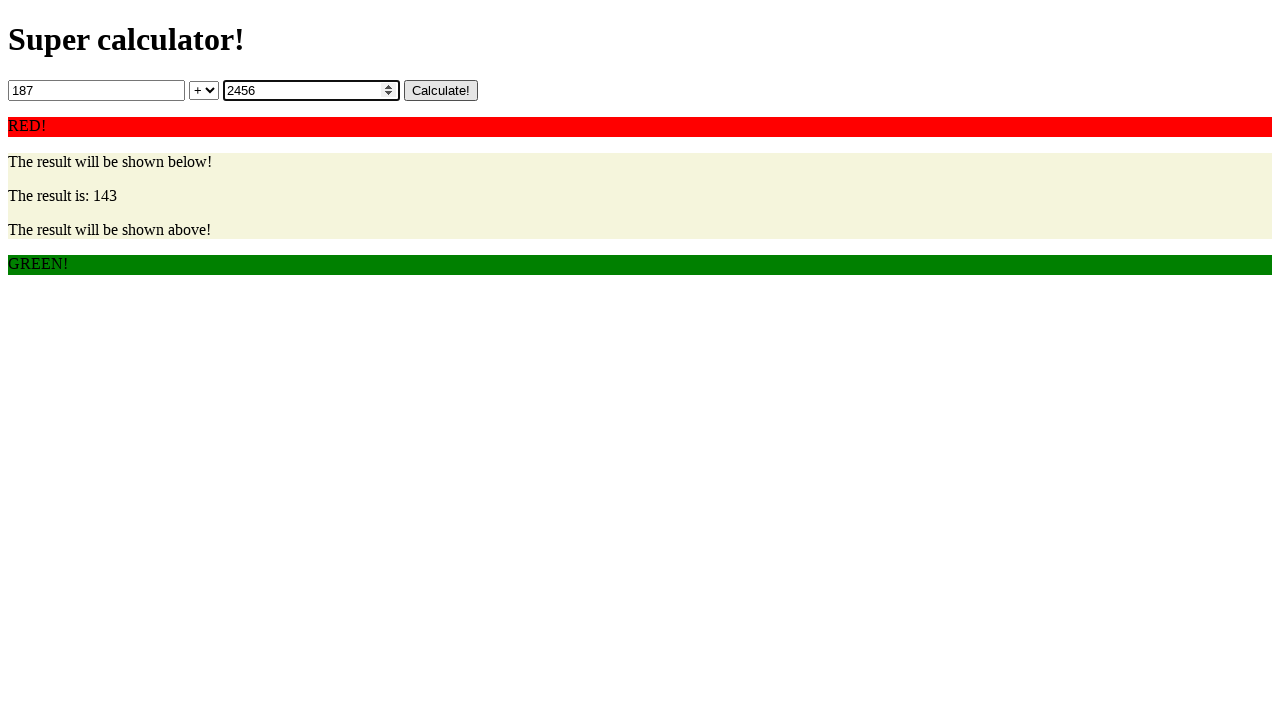

Selected multiplication operator '*' on select[name='operatorSelect']
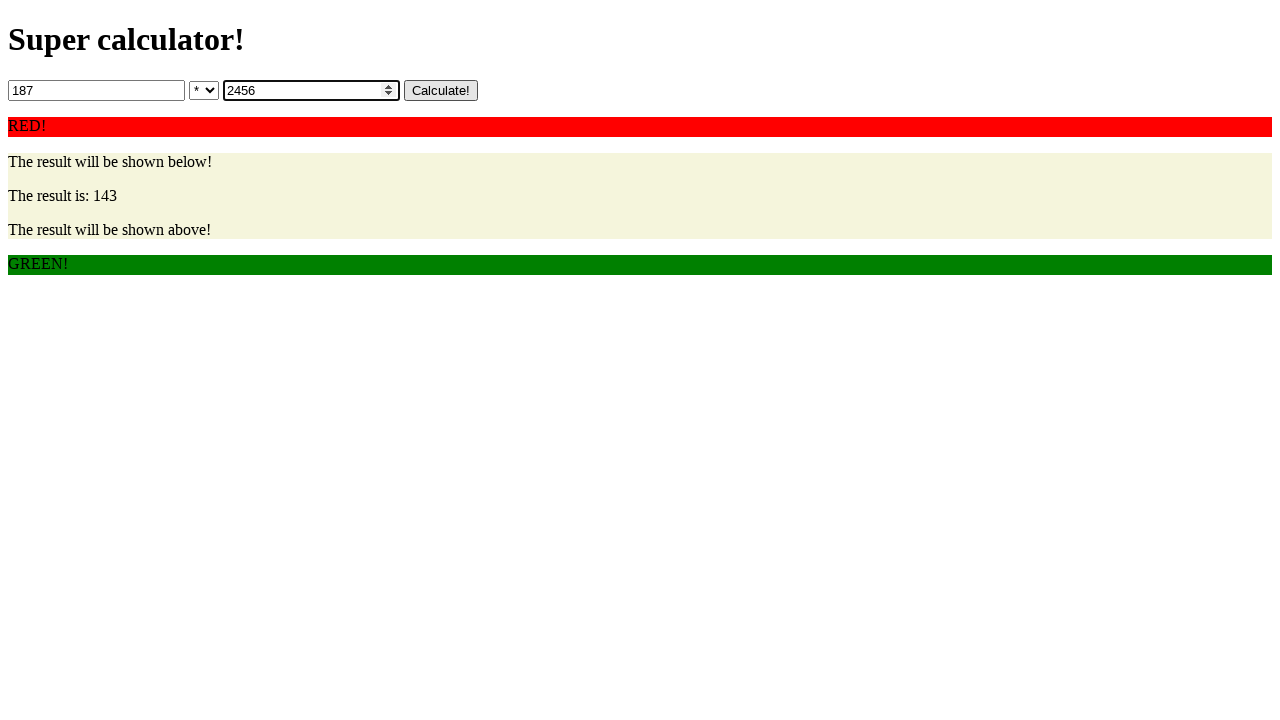

Clicked calculate button for multiplication (187 * 2456) at (441, 90) on button
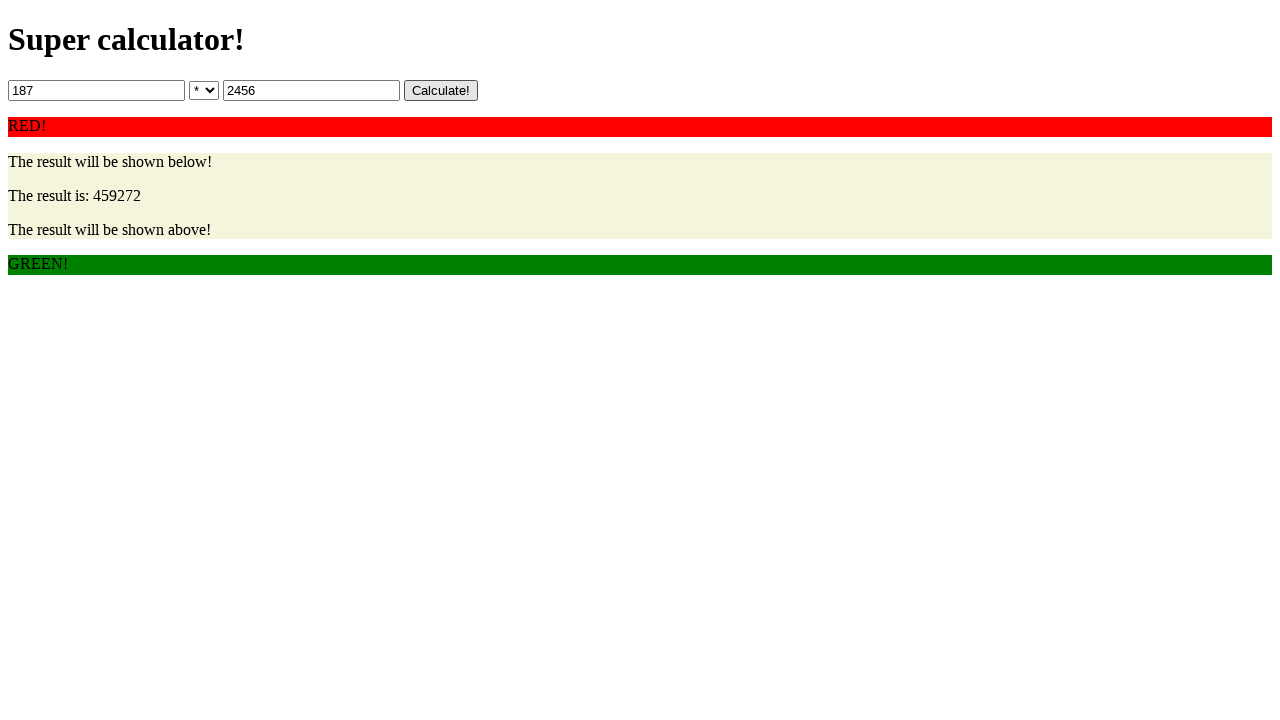

Multiplication result displayed
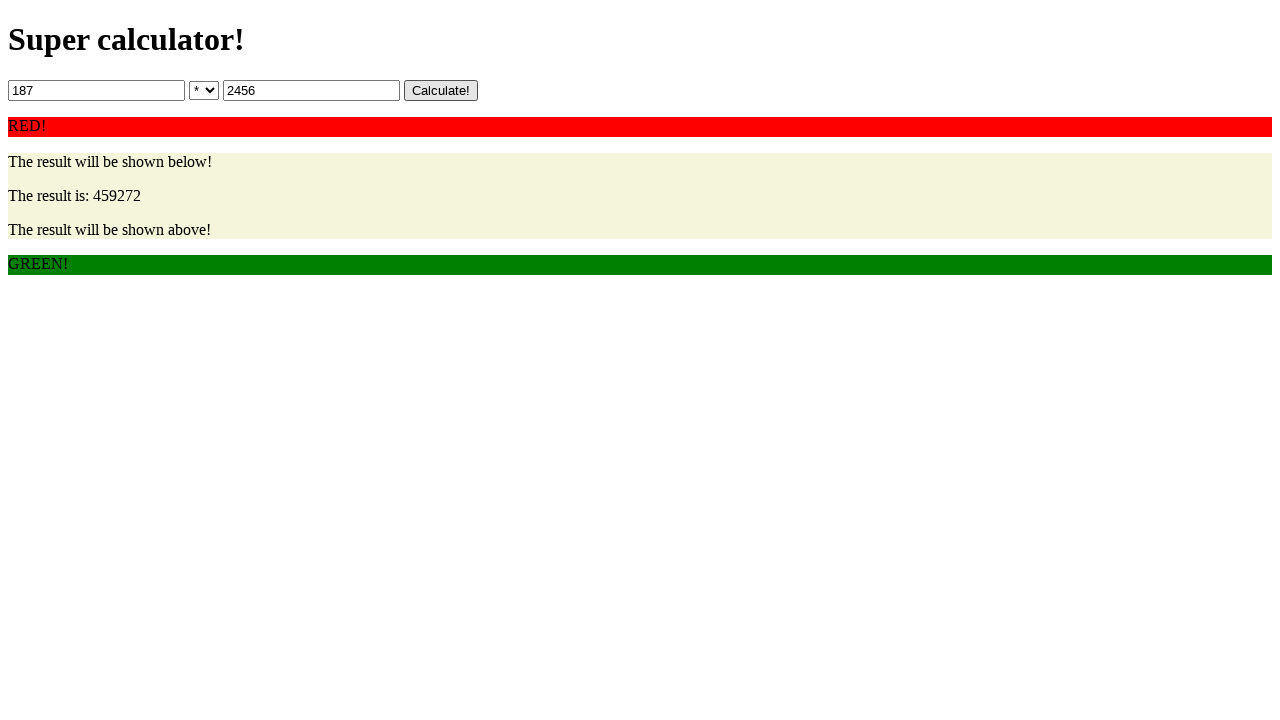

Filled first input field with '10' on #input1
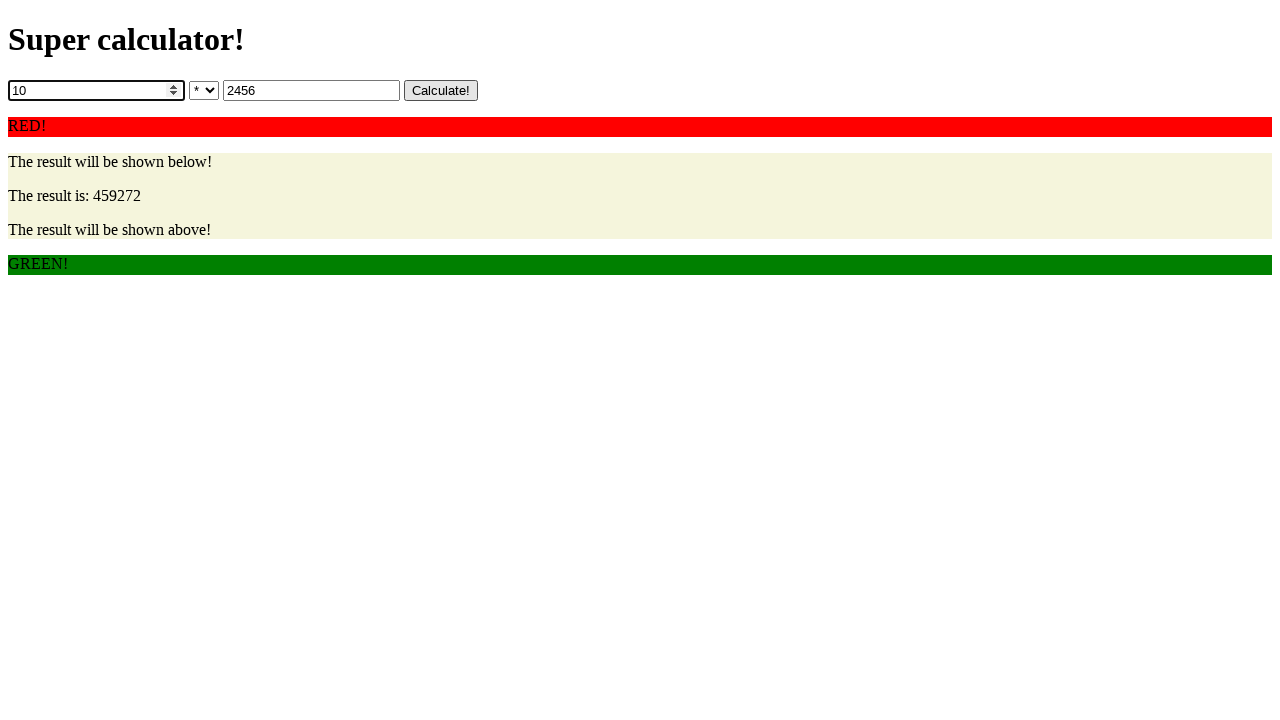

Filled second input field with '2' on #input2
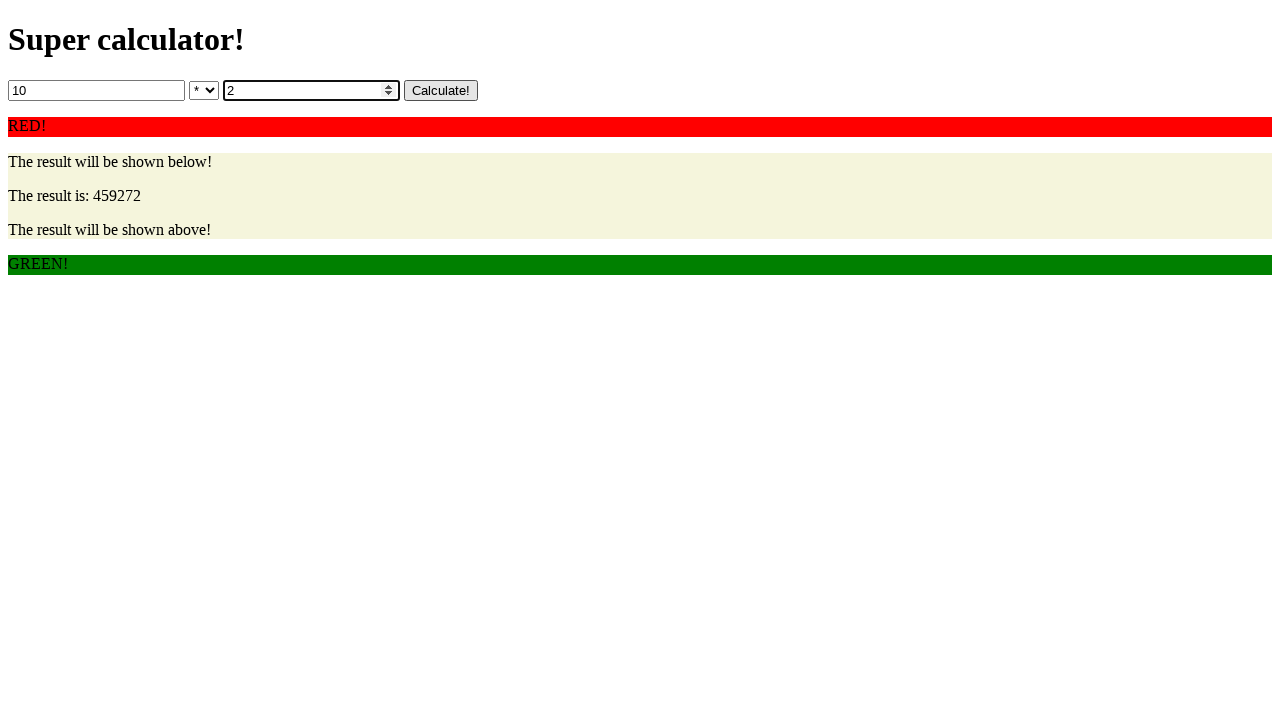

Selected division operator '/' on select[name='operatorSelect']
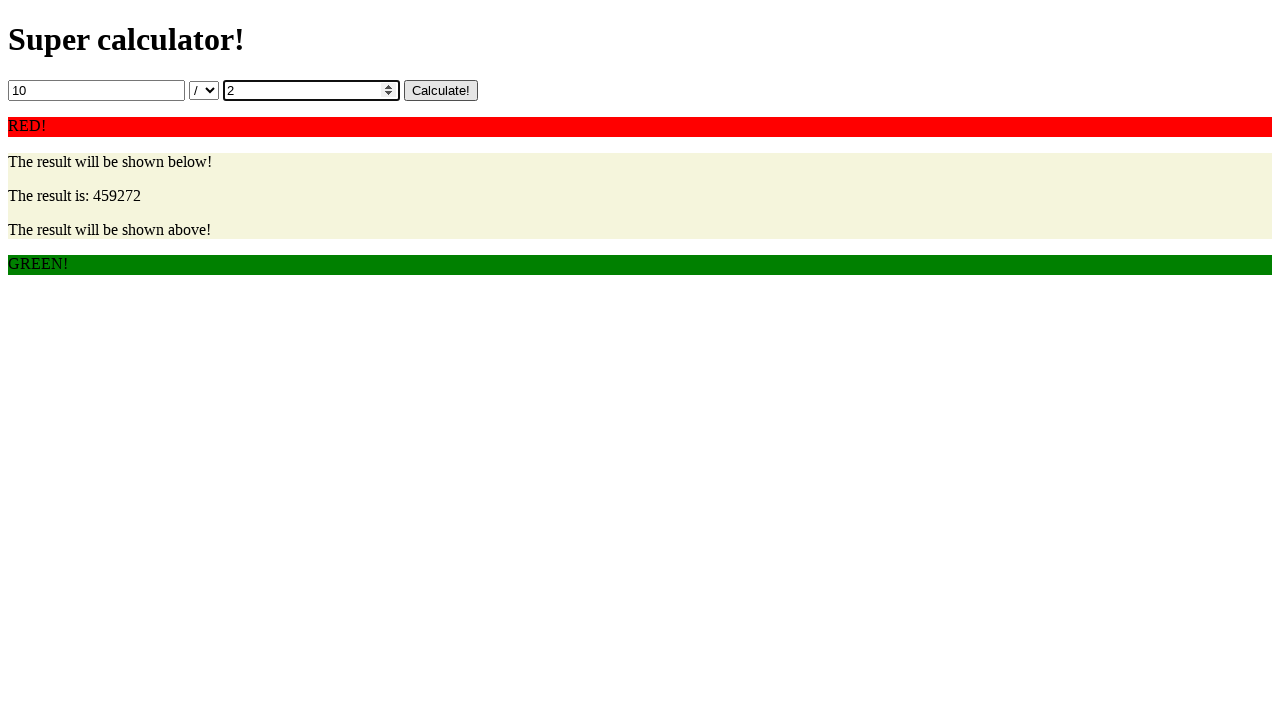

Clicked calculate button for division (10 / 2) at (441, 90) on button
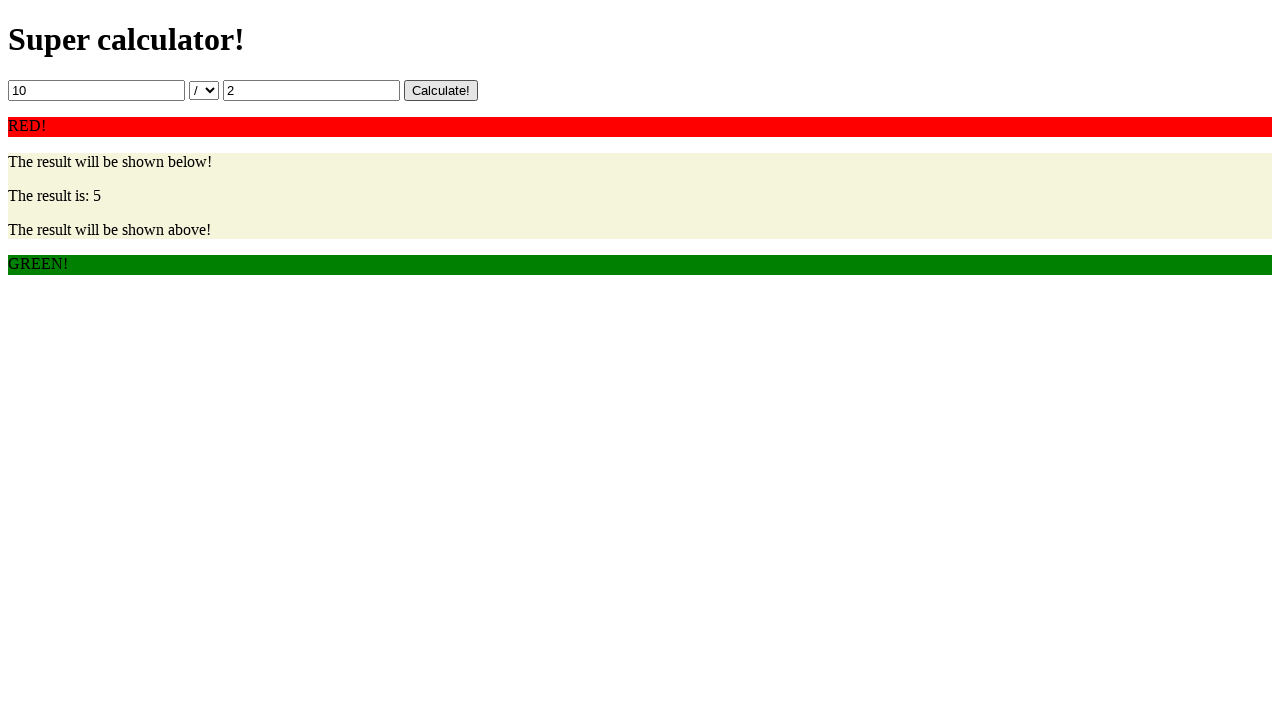

Division result displayed
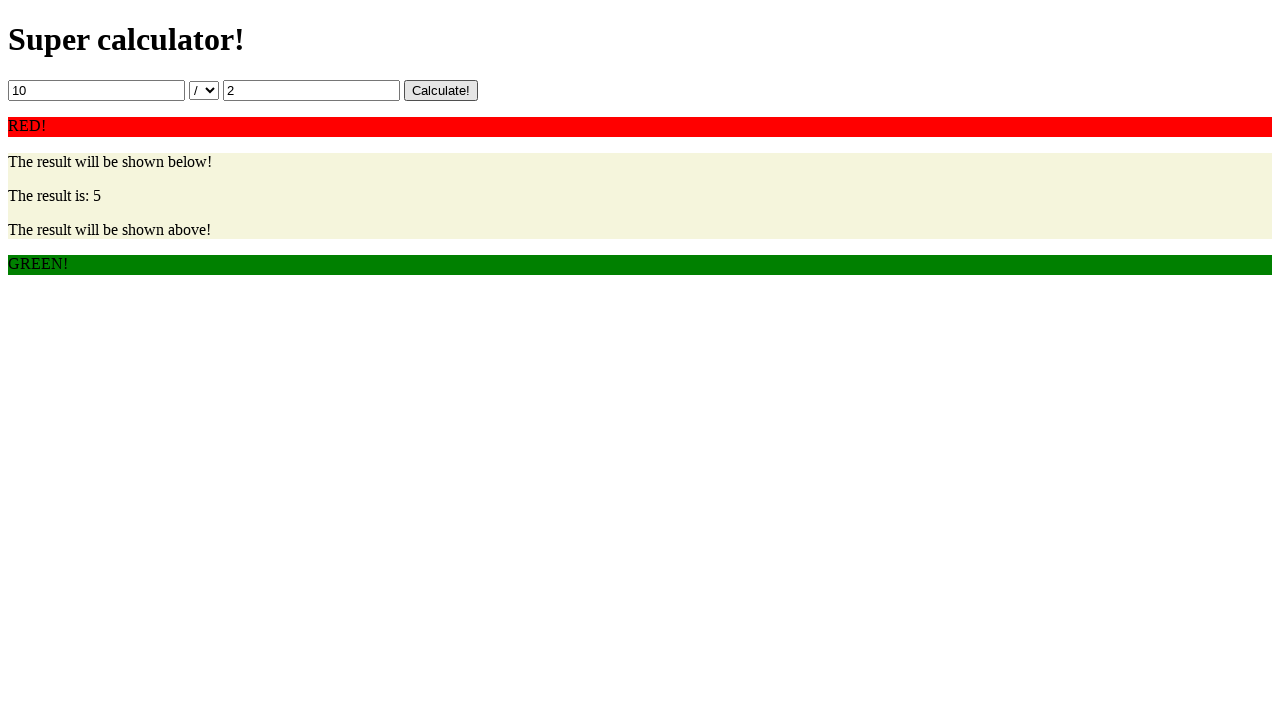

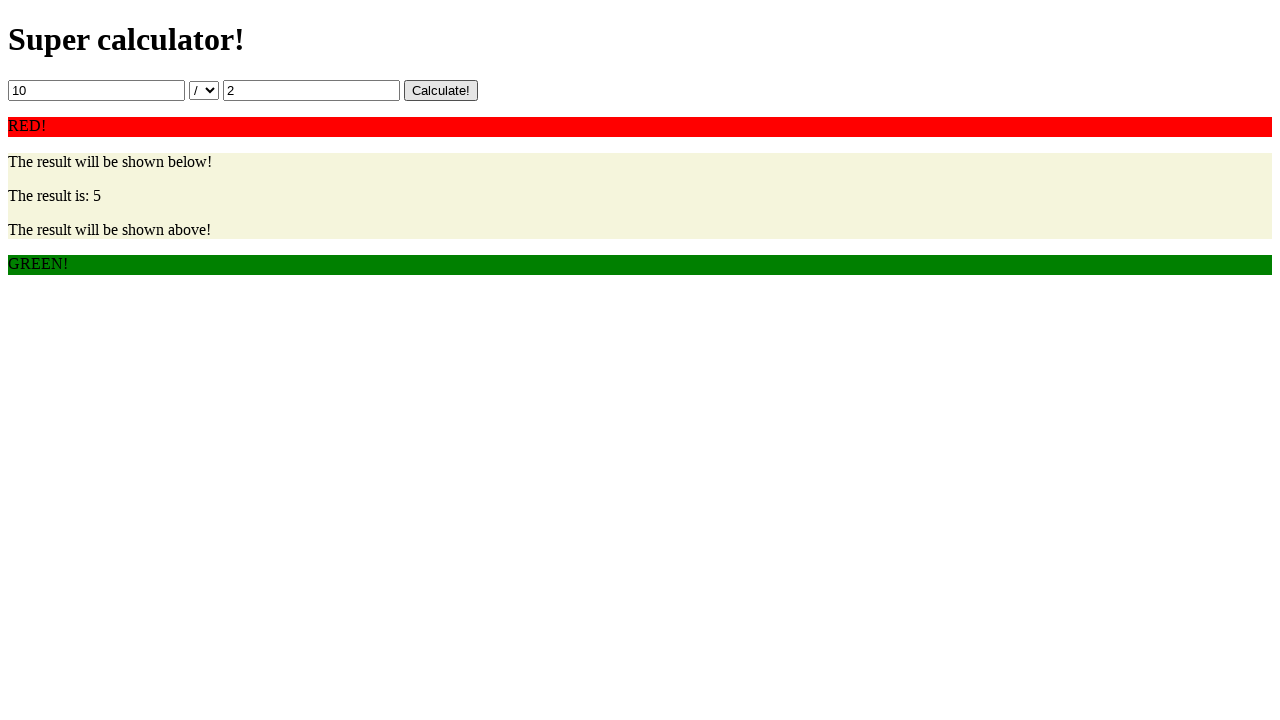